Navigates to Google Translate, finds a login link element, then navigates to ukr.net and scrolls to a video element on the page

Starting URL: https://translate.google.com/

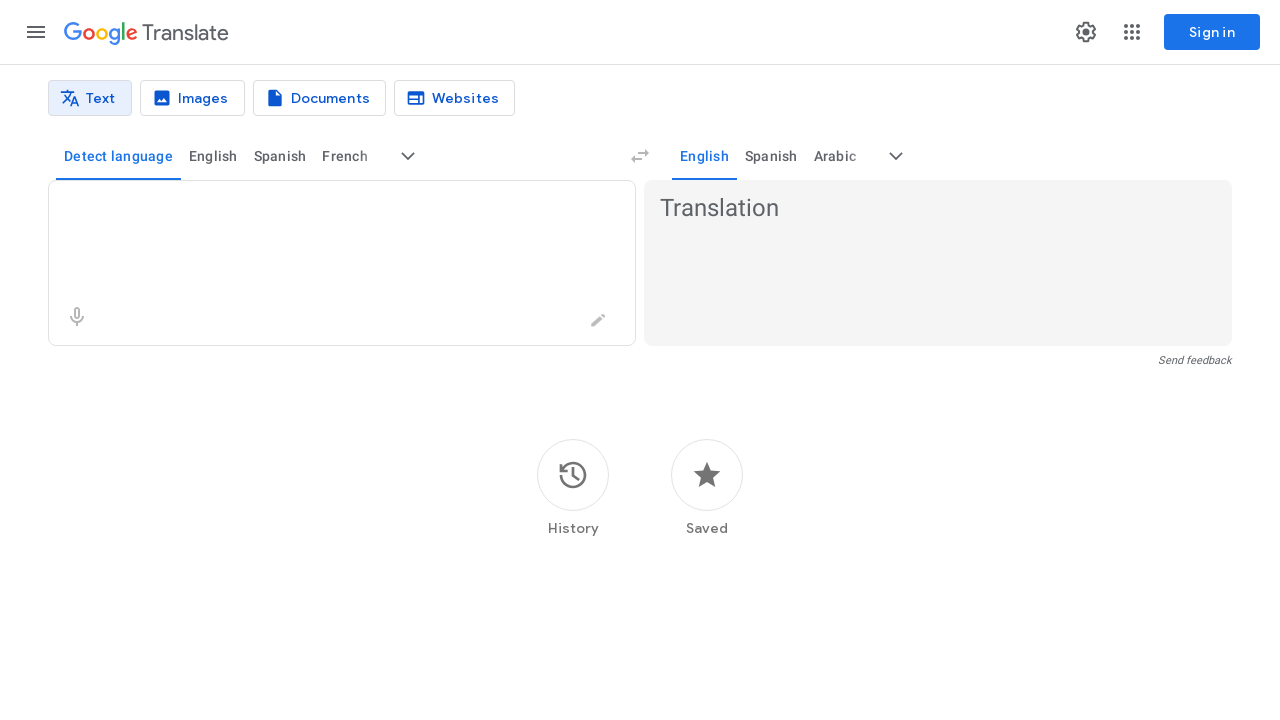

Navigated to Google Translate homepage
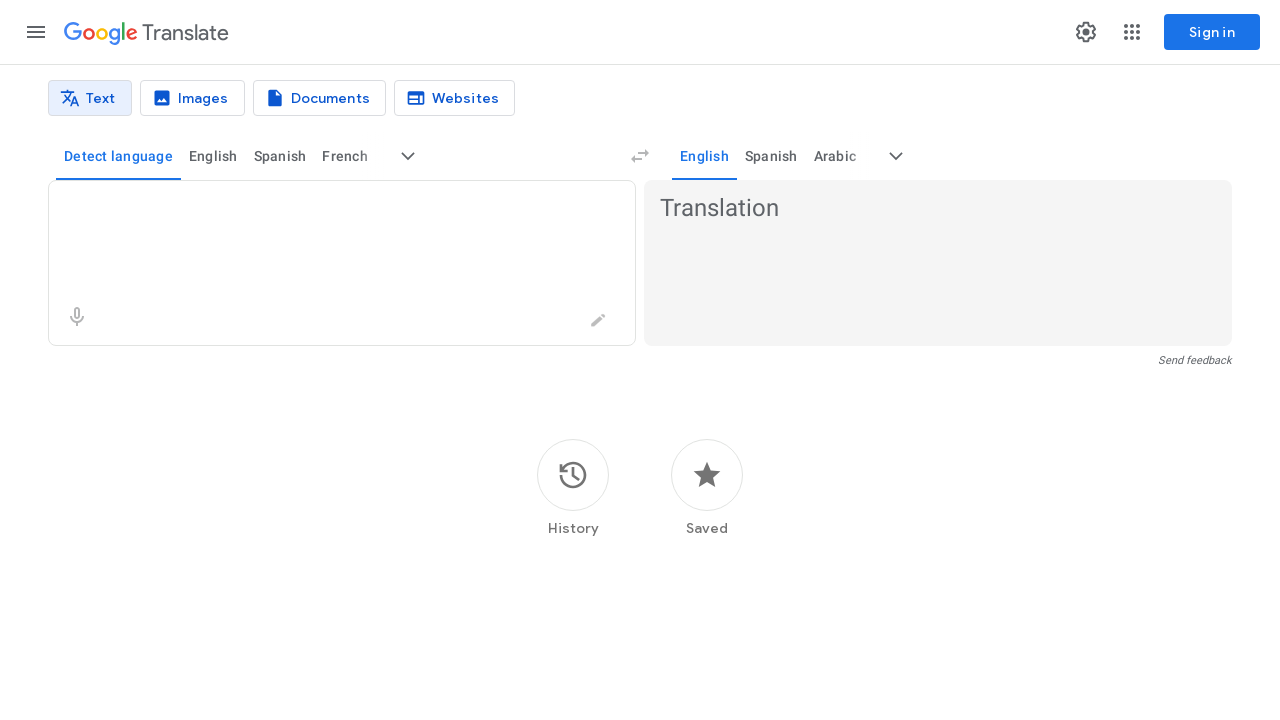

Located login link element on Google Translate
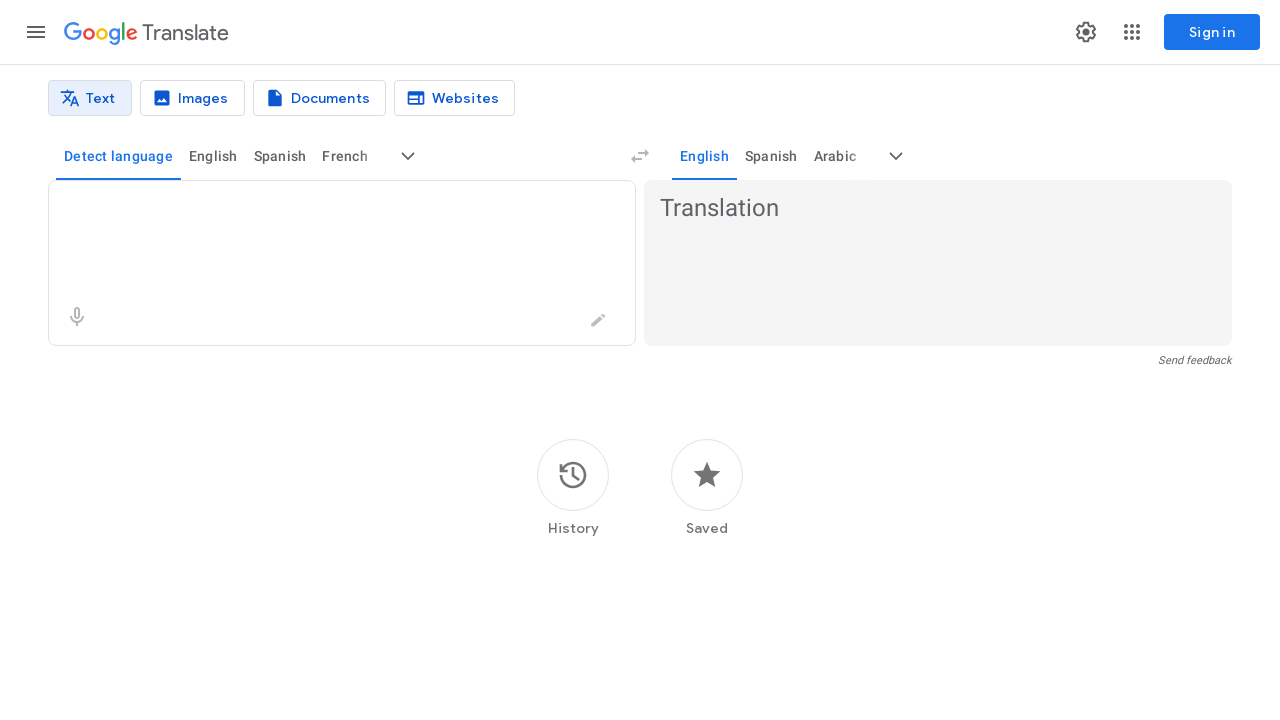

Navigated to ukr.net homepage
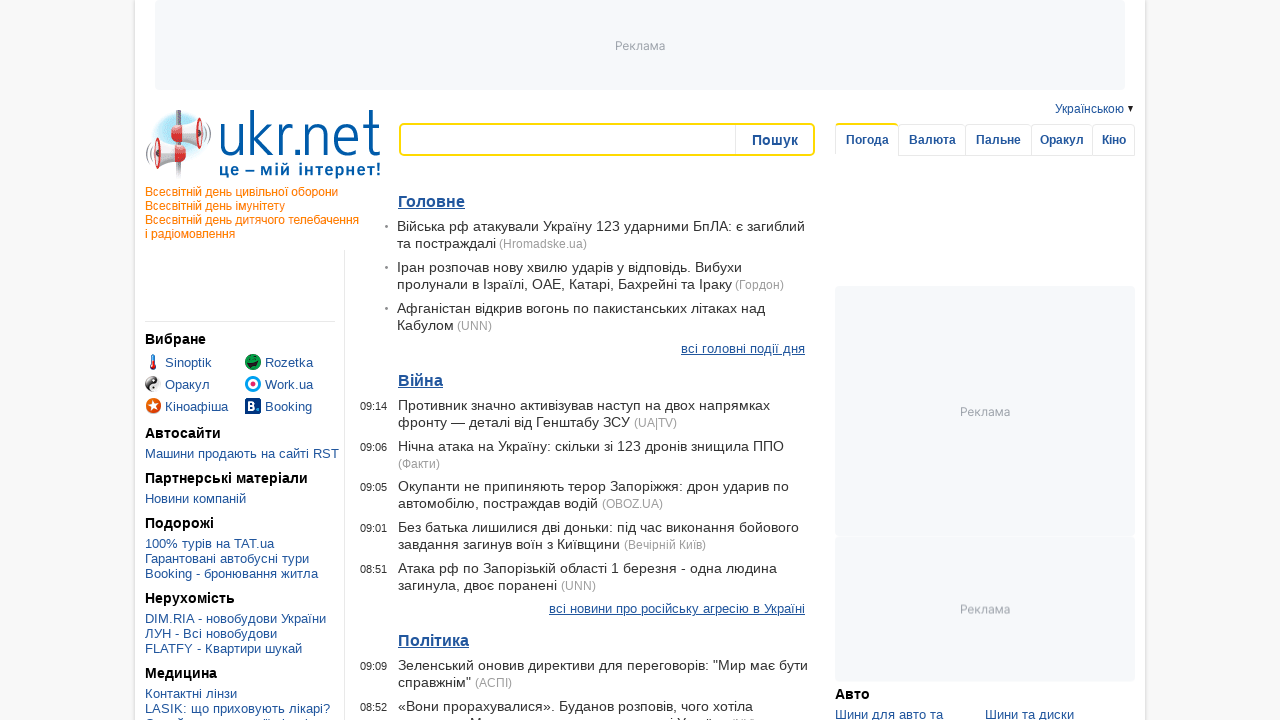

Located video element on ukr.net
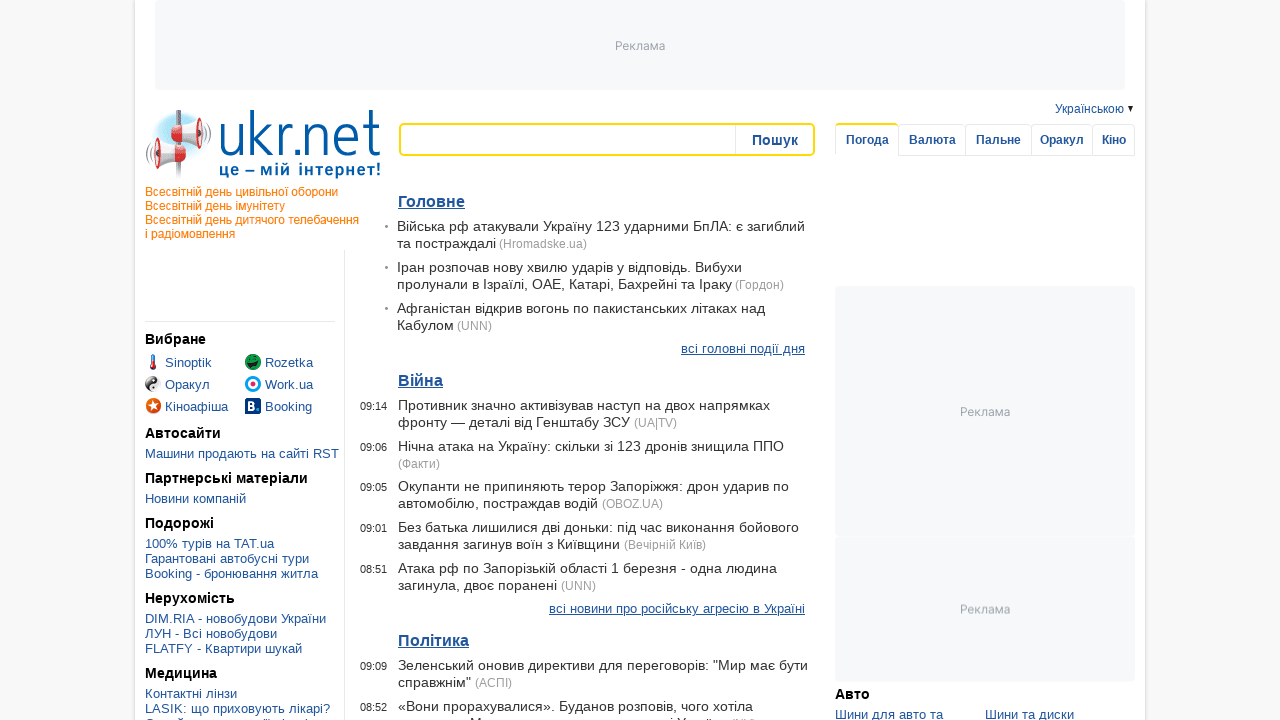

Scrolled video element into view
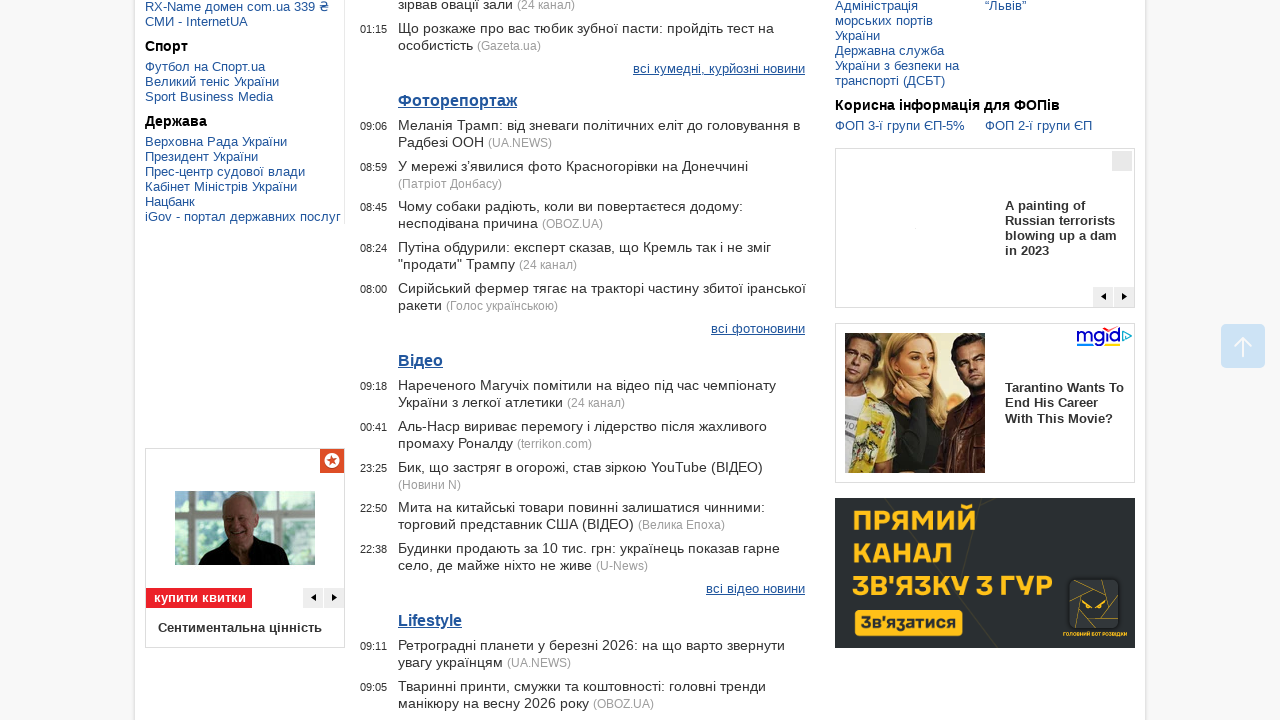

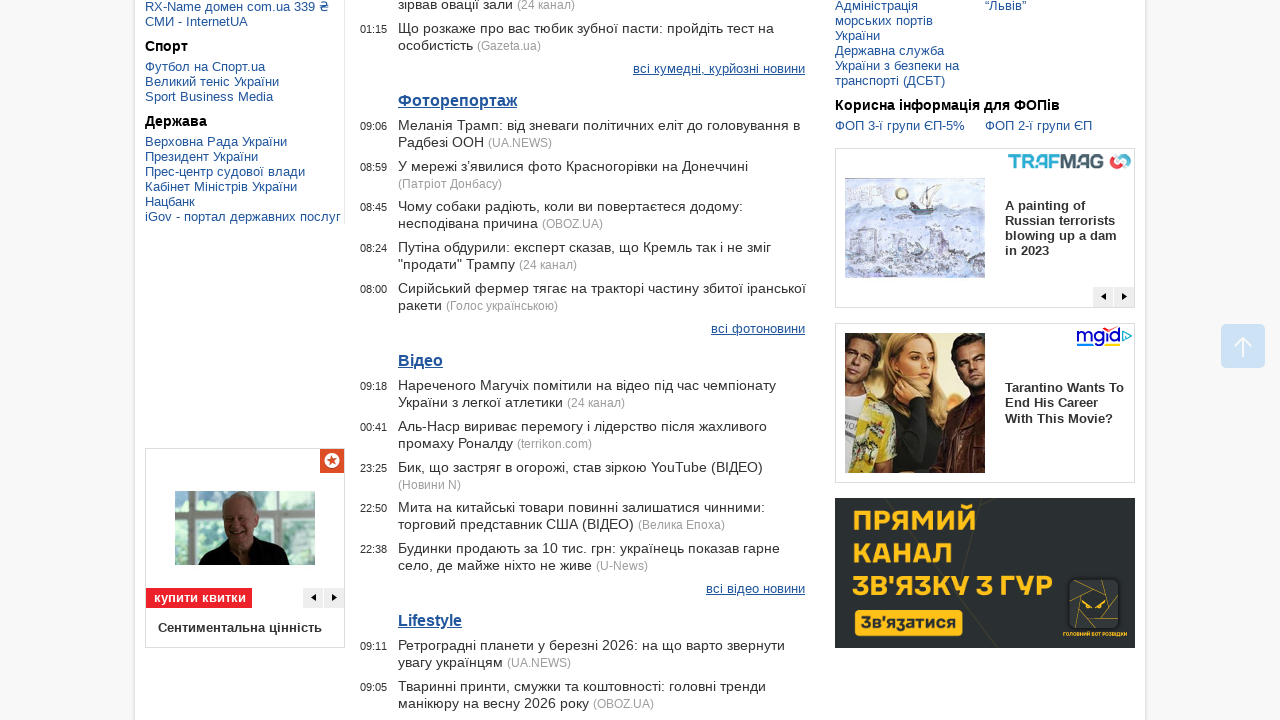